Tests the YMCA Cape Cod website by searching for "pool", navigating through search results pagination, and clicking on a registration link

Starting URL: https://ymcacapecod.org/

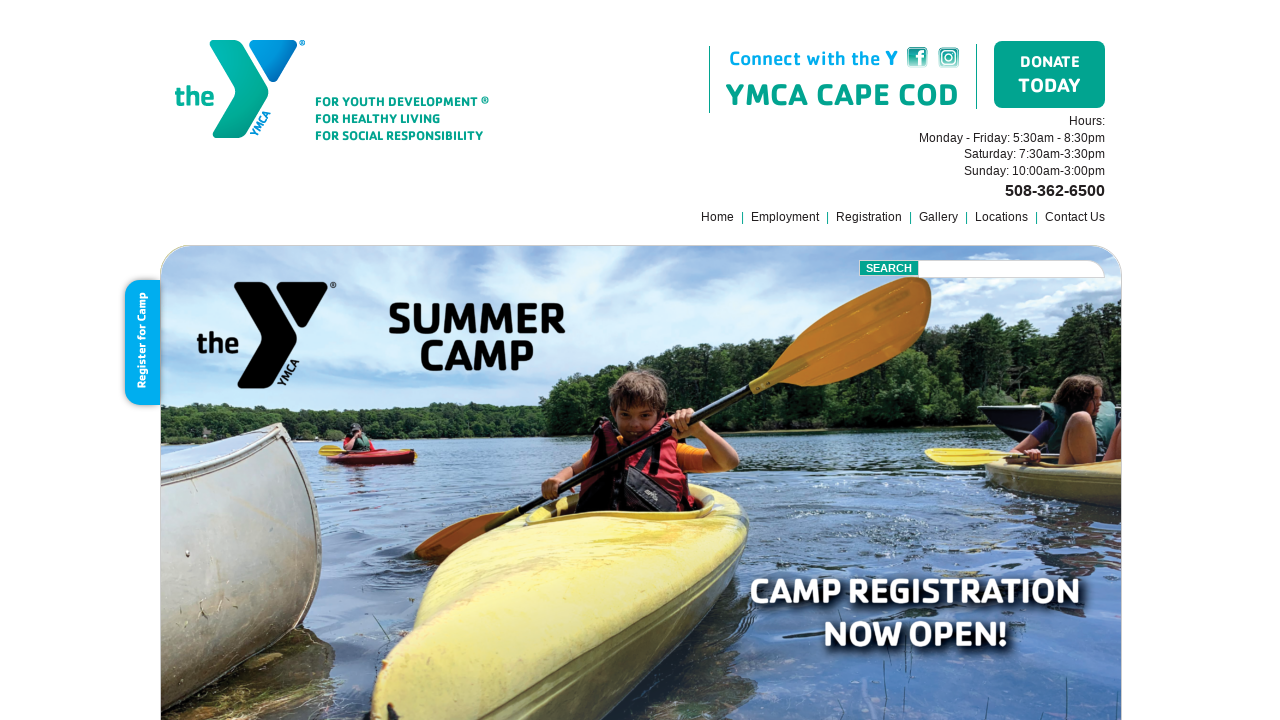

Filled search box with 'pool' on .field
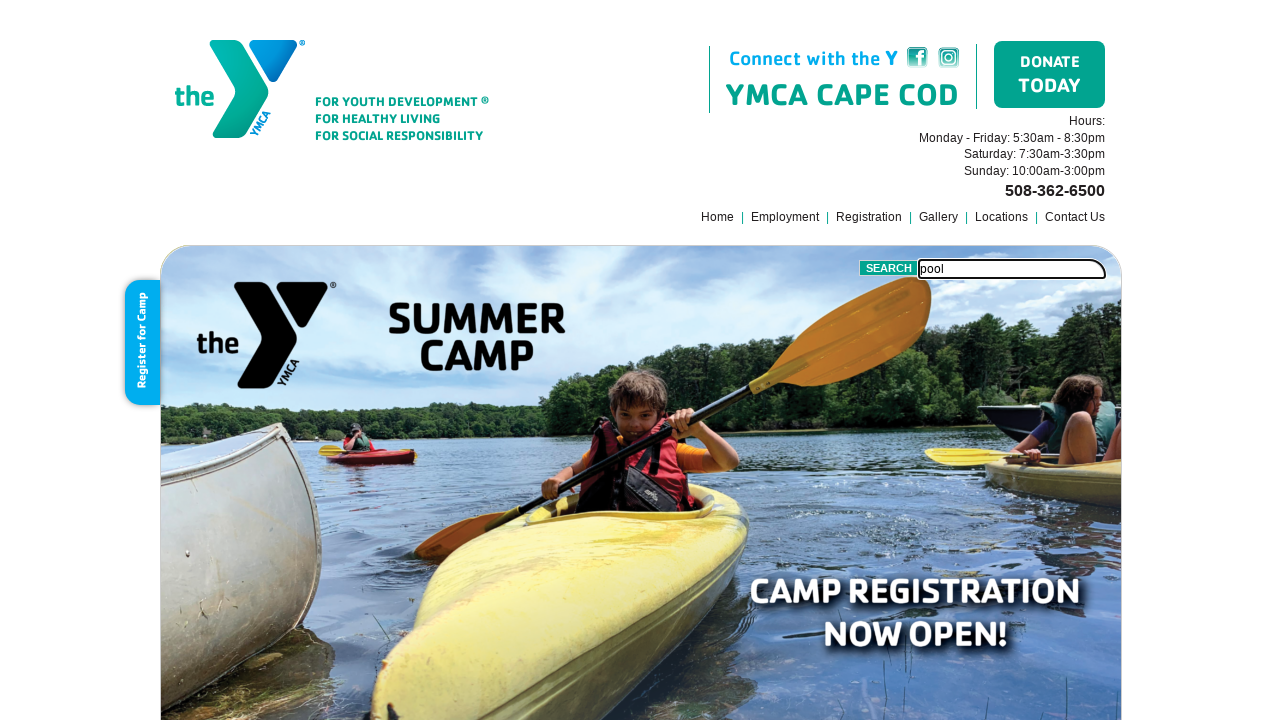

Clicked search button at (889, 268) on .submit
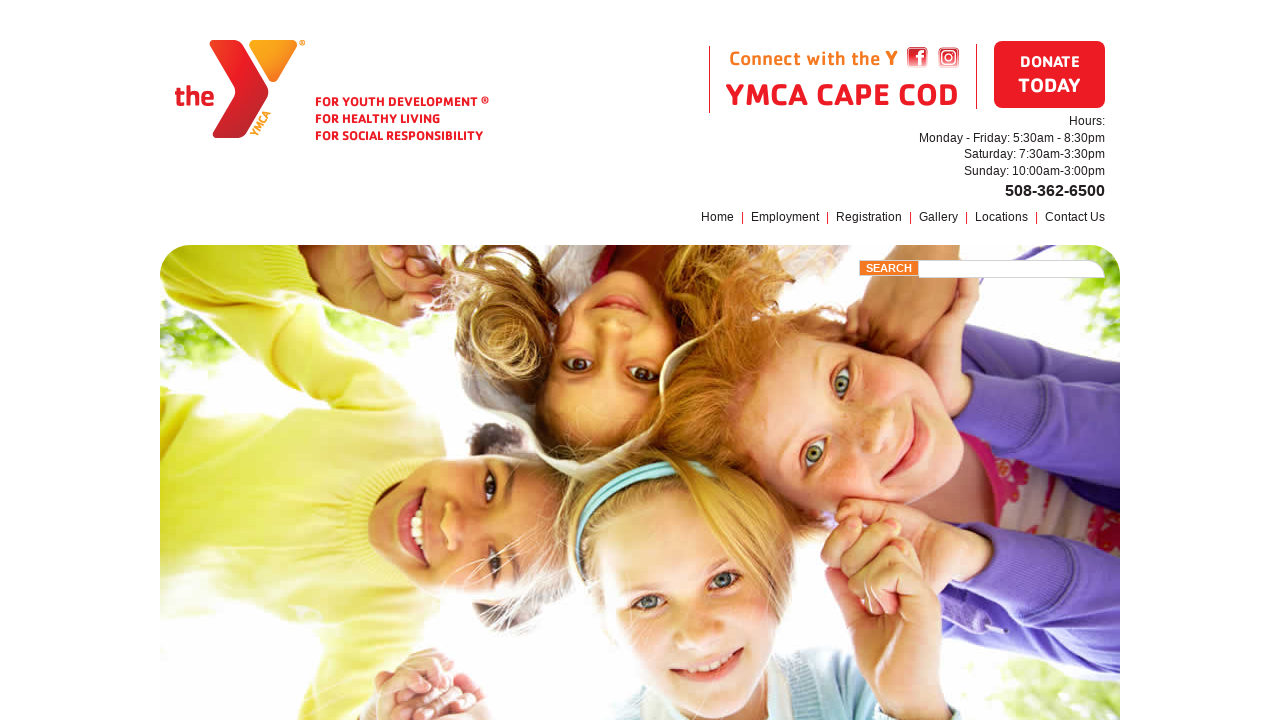

Navigated to second page of search results at (427, 361) on xpath=//*[@id='folio']/nav/ul/li[2]/a
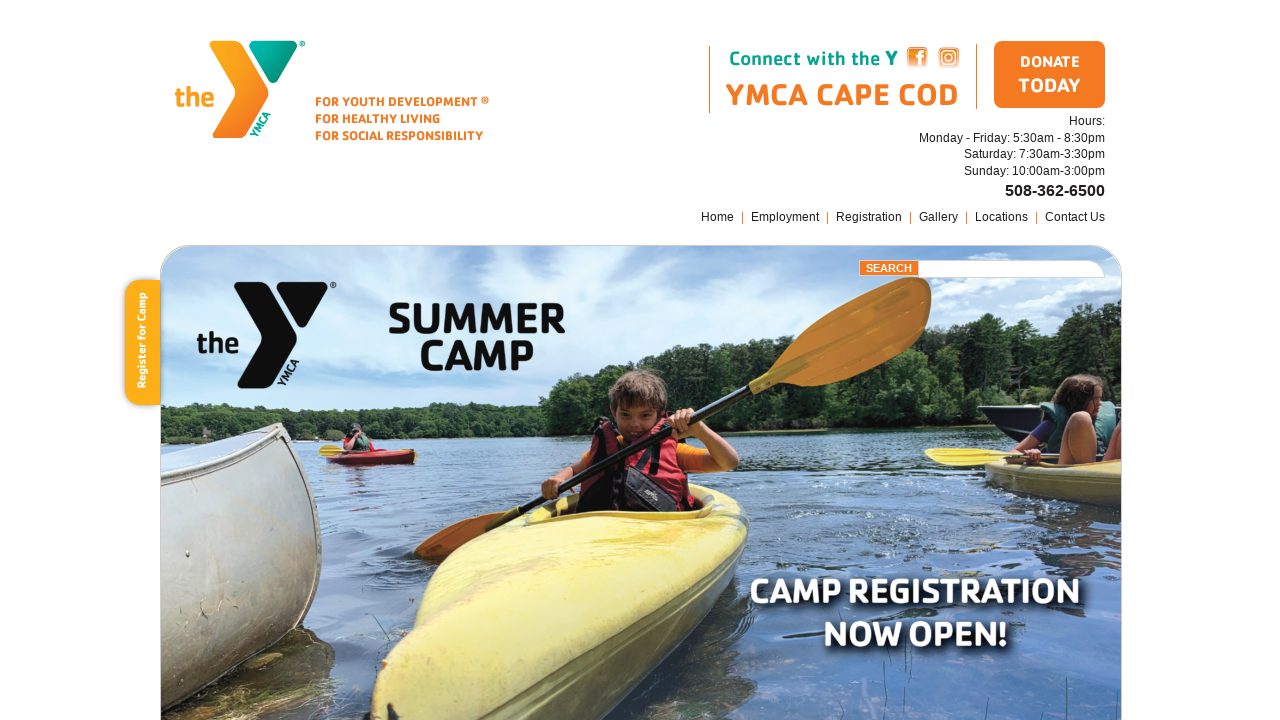

Clicked on registration link at (326, 360) on xpath=//*[@id='content']/article/p[4]/strong/a
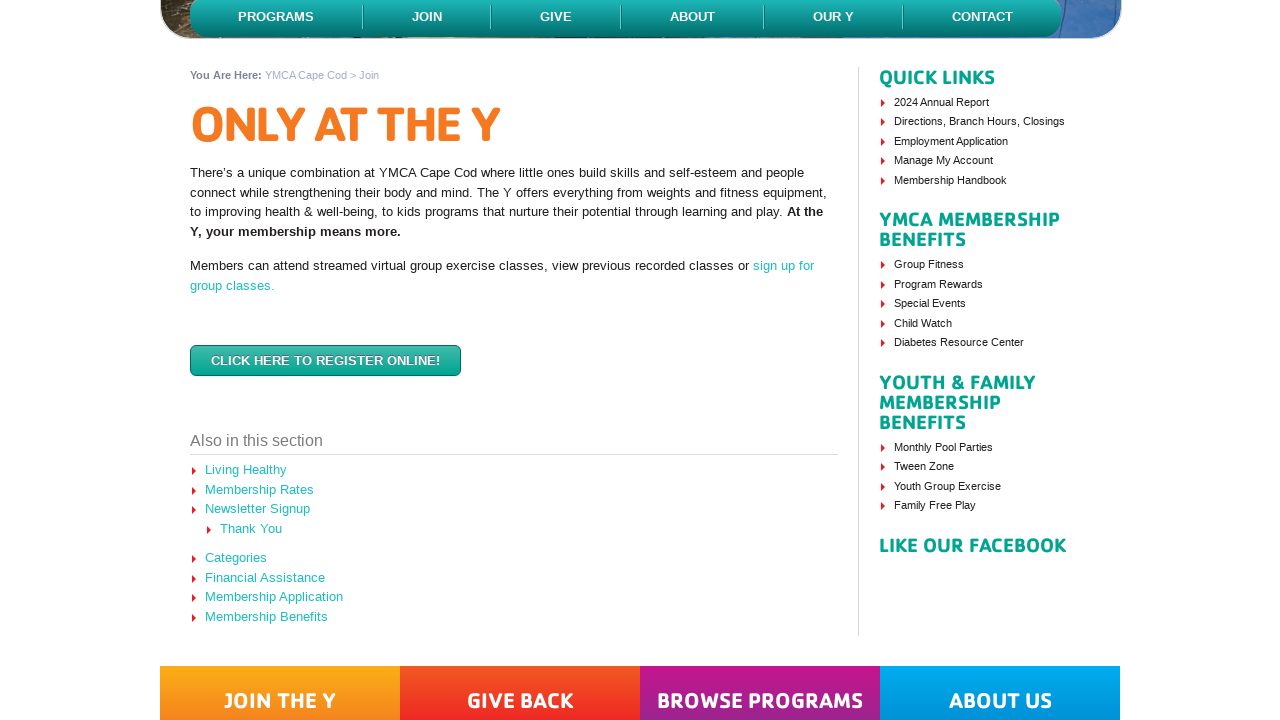

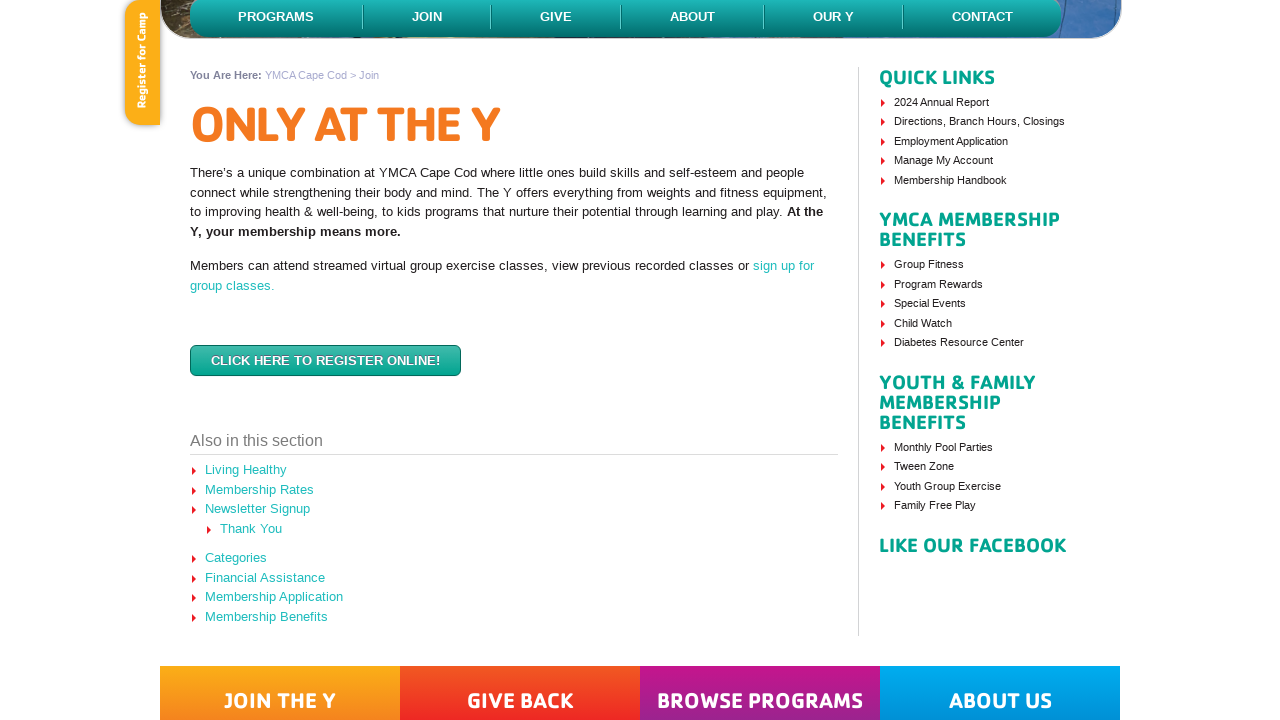